Tests checkbox functionality by toggling their states

Starting URL: https://the-internet.herokuapp.com/checkboxes

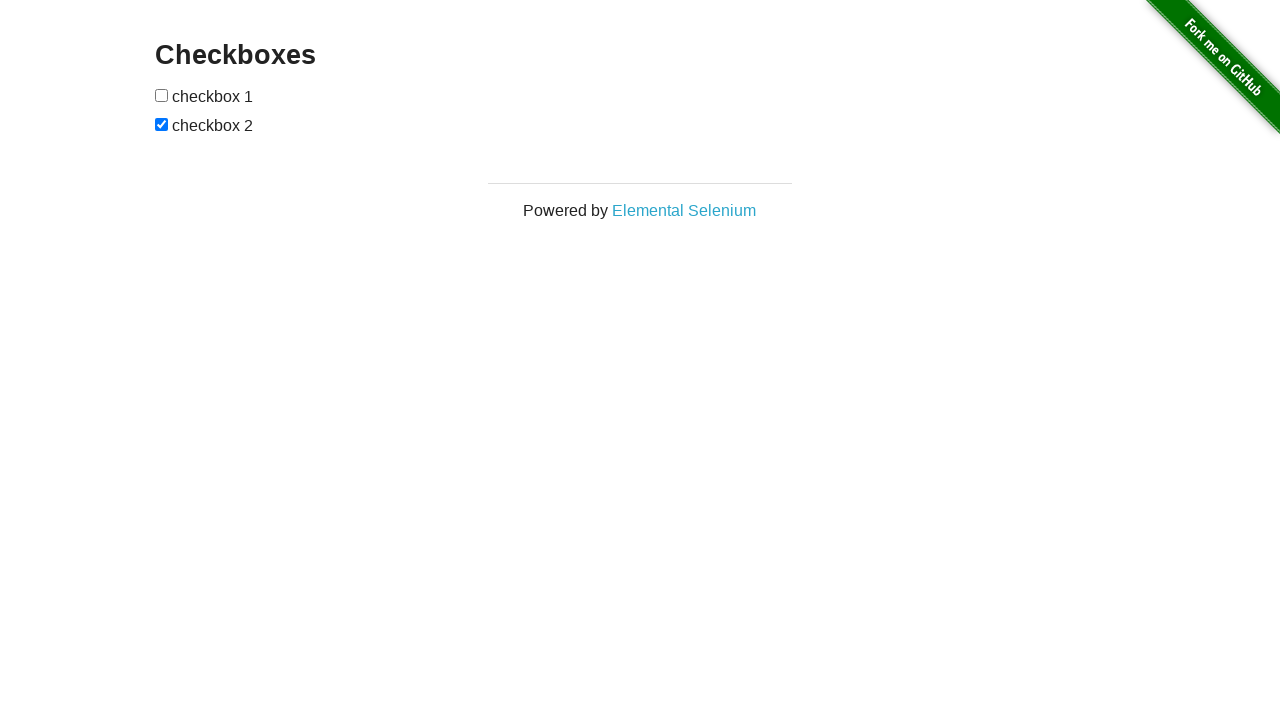

Navigated to checkboxes page
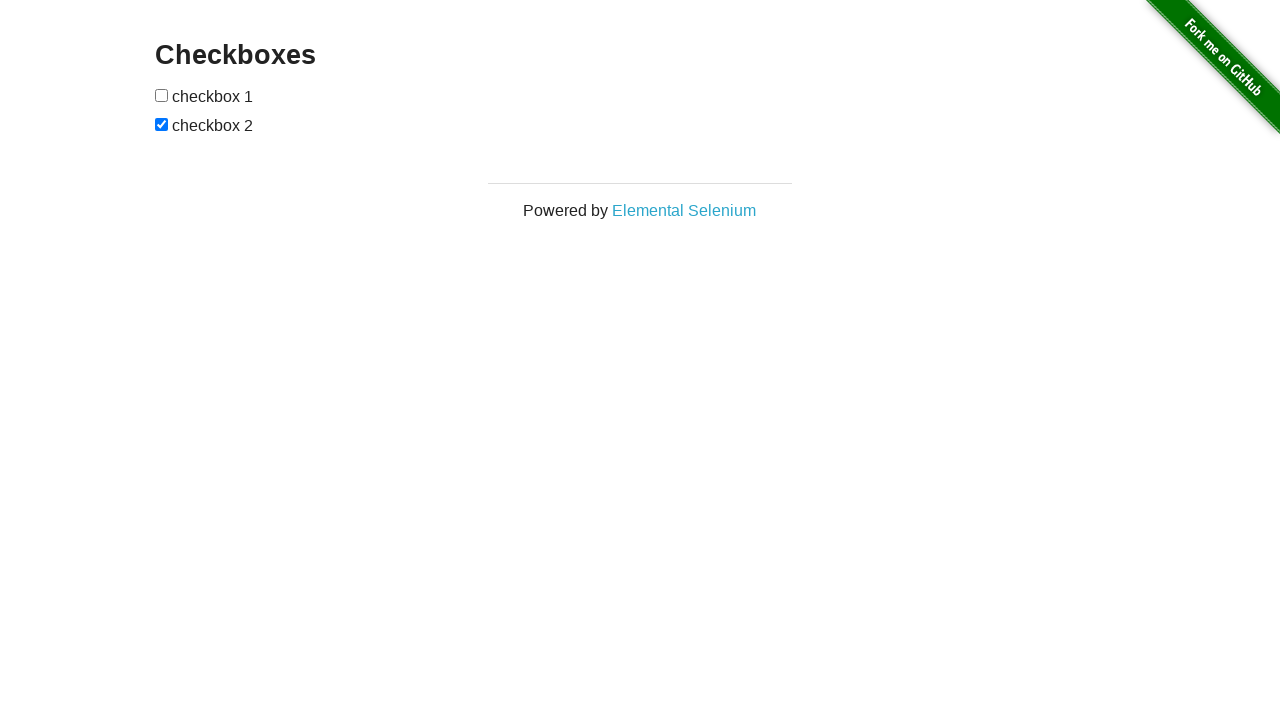

Retrieved all checkboxes from the page
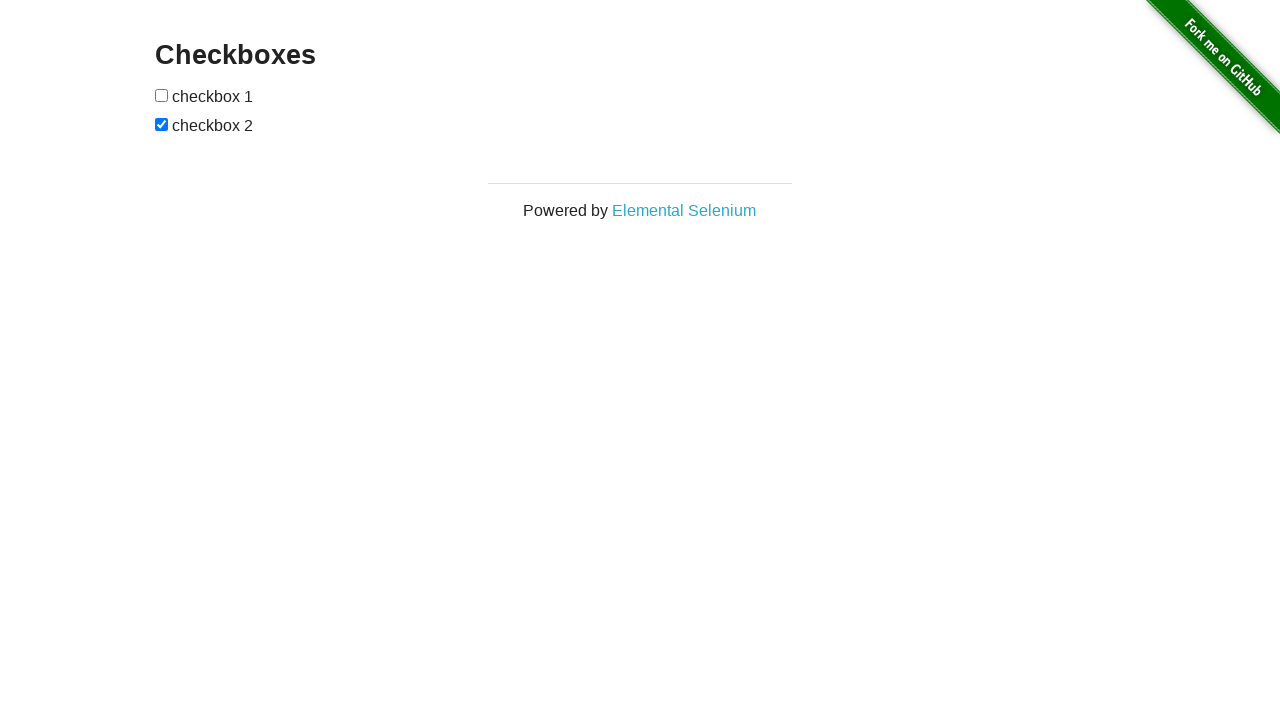

Verified first checkbox is unchecked initially
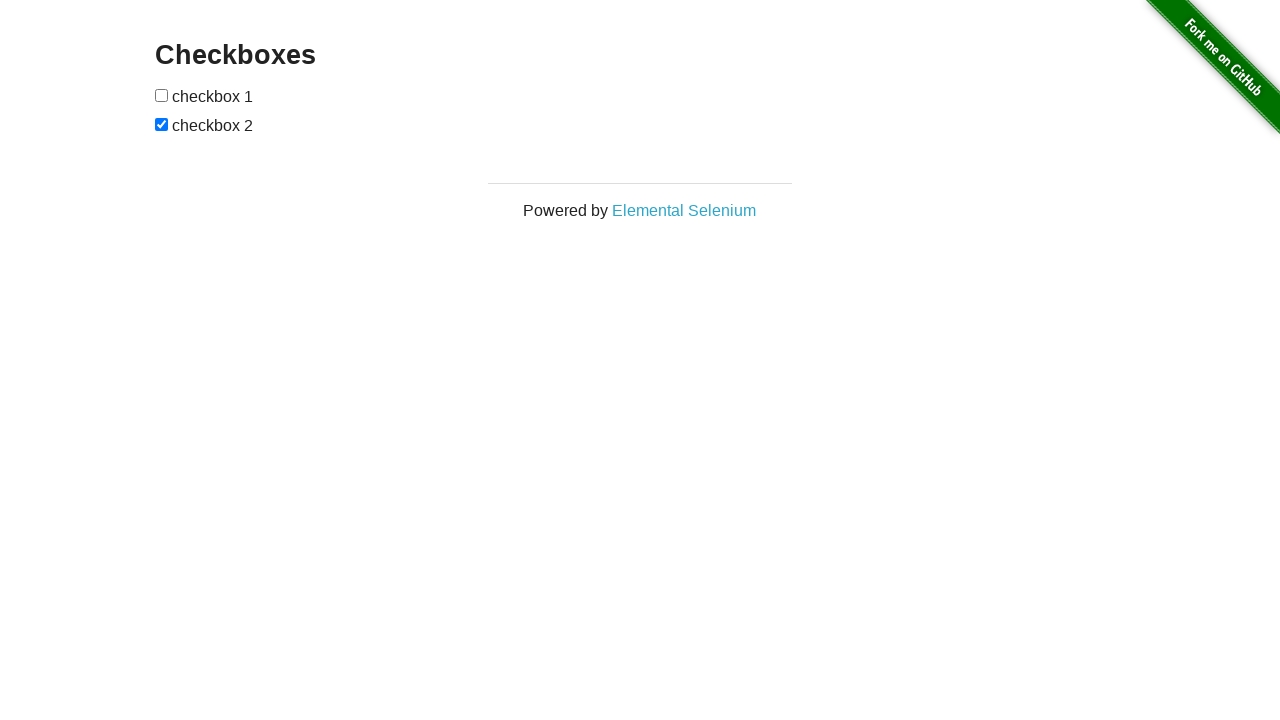

Verified second checkbox is checked initially
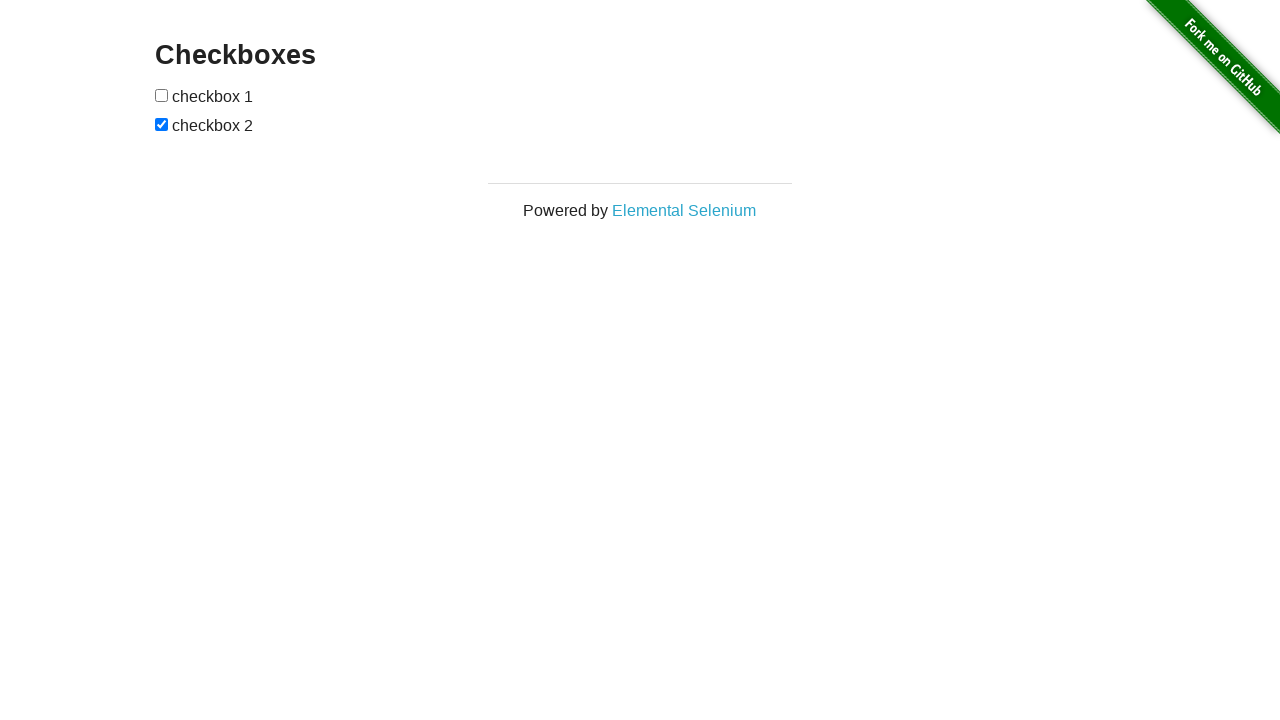

Toggled checkbox state at (162, 95) on xpath=//input[@type='checkbox'] >> nth=0
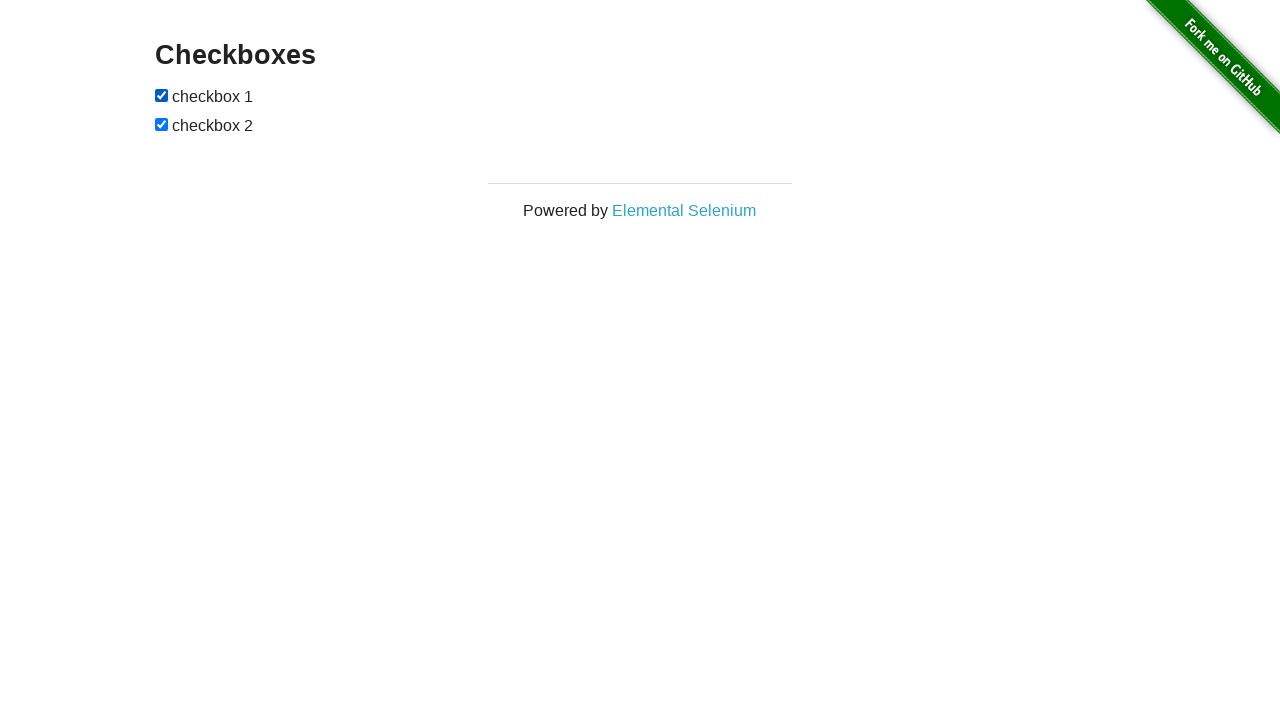

Toggled checkbox state at (162, 124) on xpath=//input[@type='checkbox'] >> nth=1
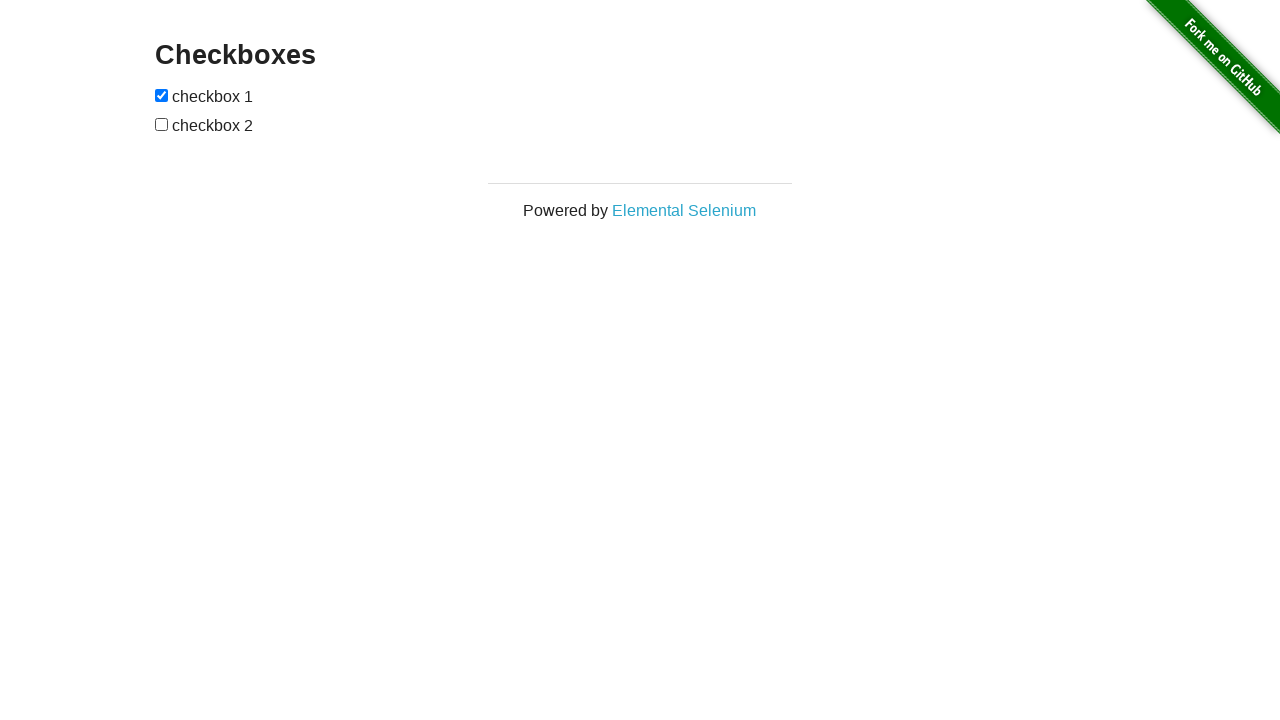

Verified first checkbox is now checked
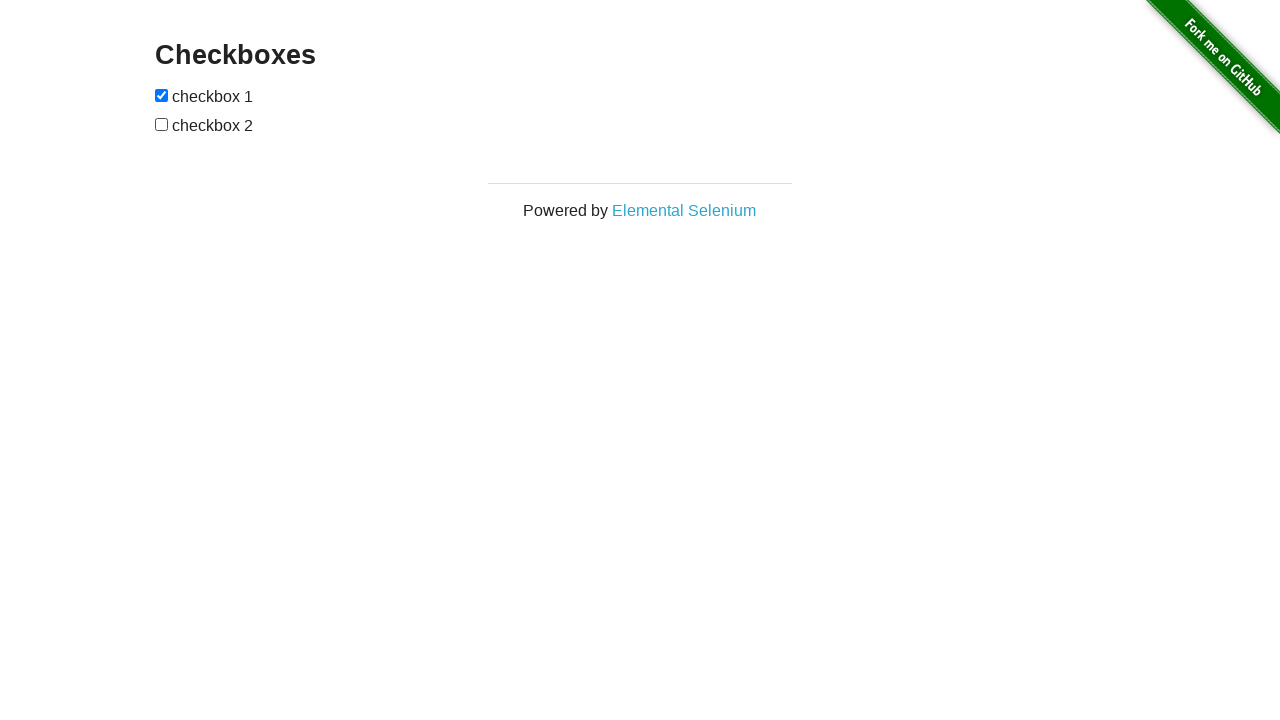

Verified second checkbox is now unchecked
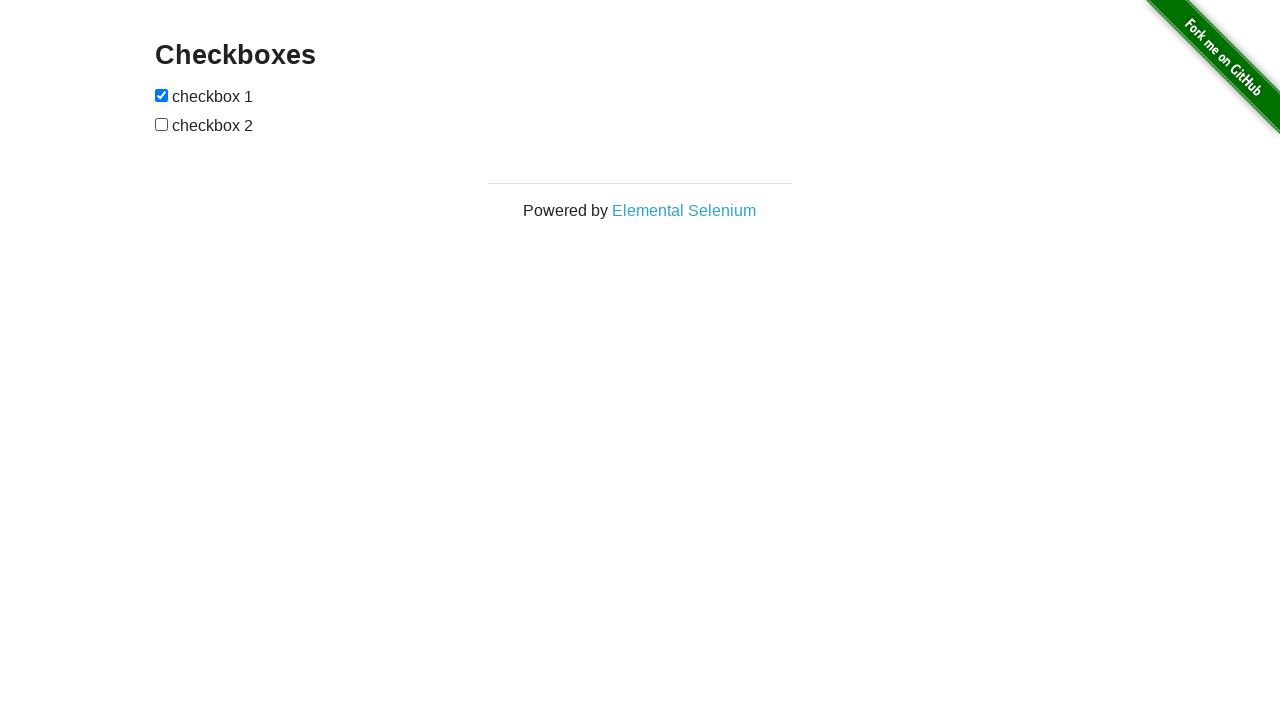

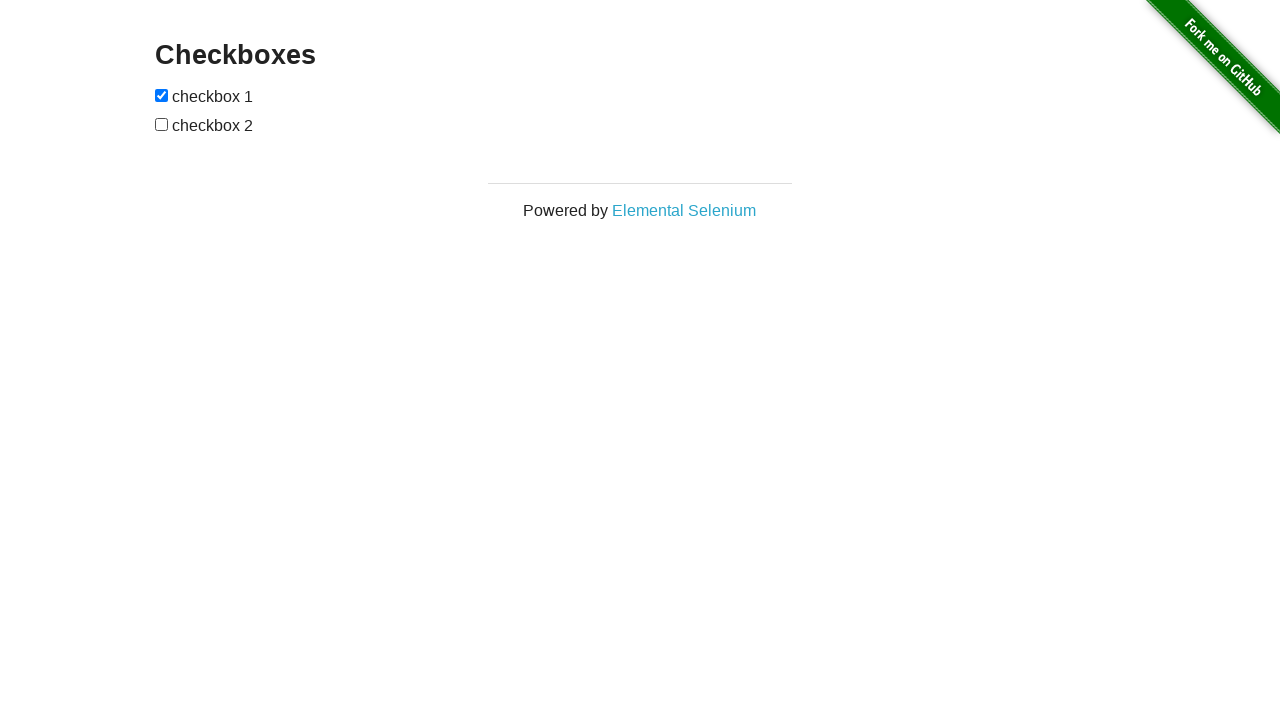